Tests checkbox selection functionality by selecting the last 3 checkboxes on the page

Starting URL: https://testautomationpractice.blogspot.com/

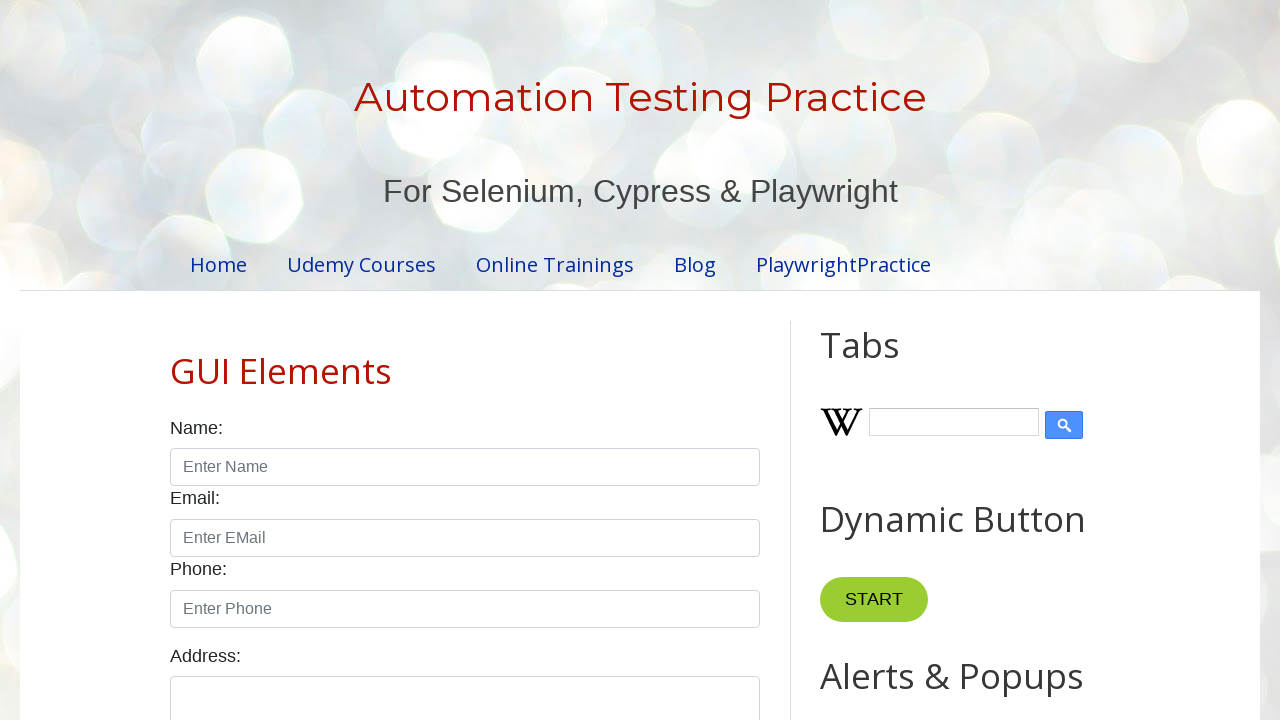

Navigated to test automation practice page
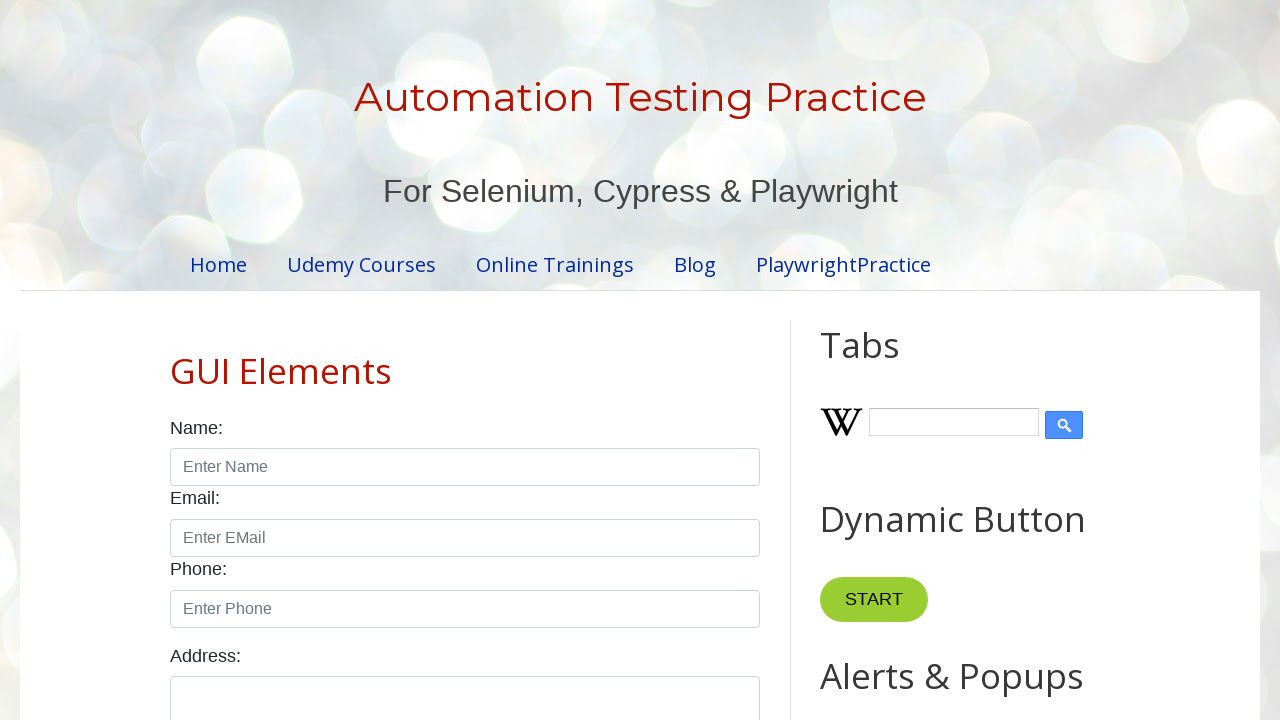

Located all checkboxes with form-check-input class
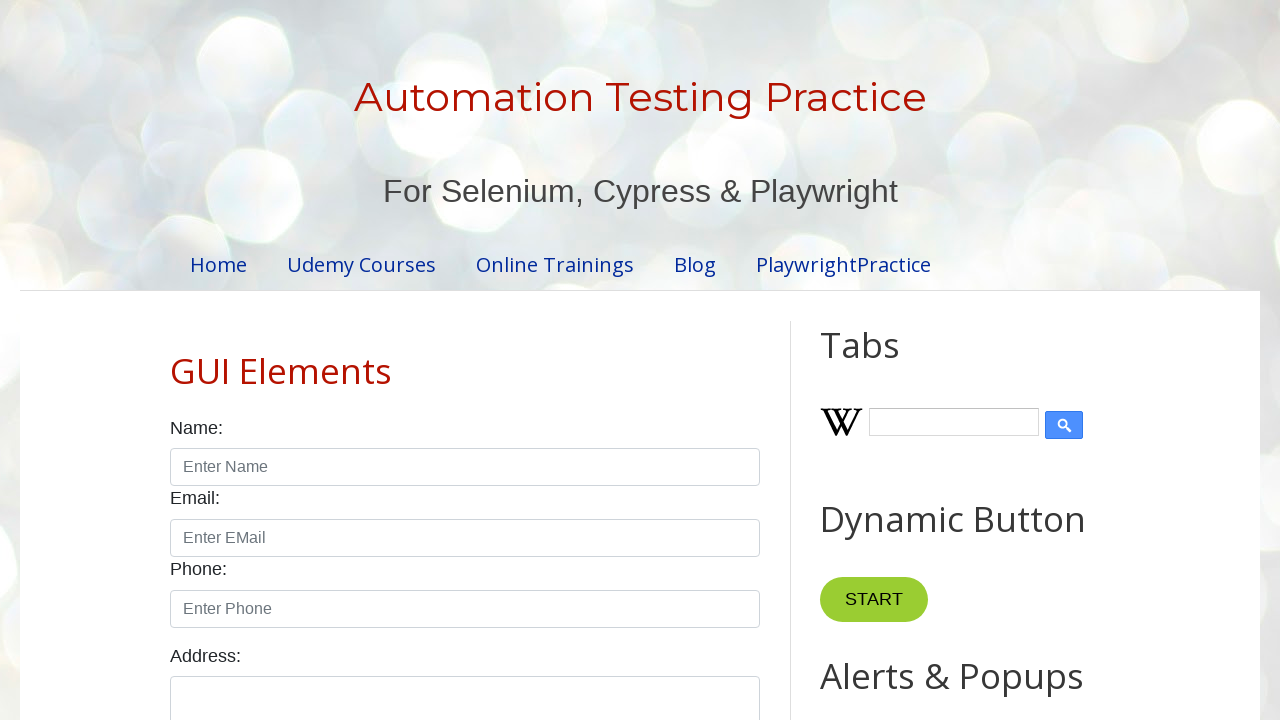

Selected checkbox at index 4
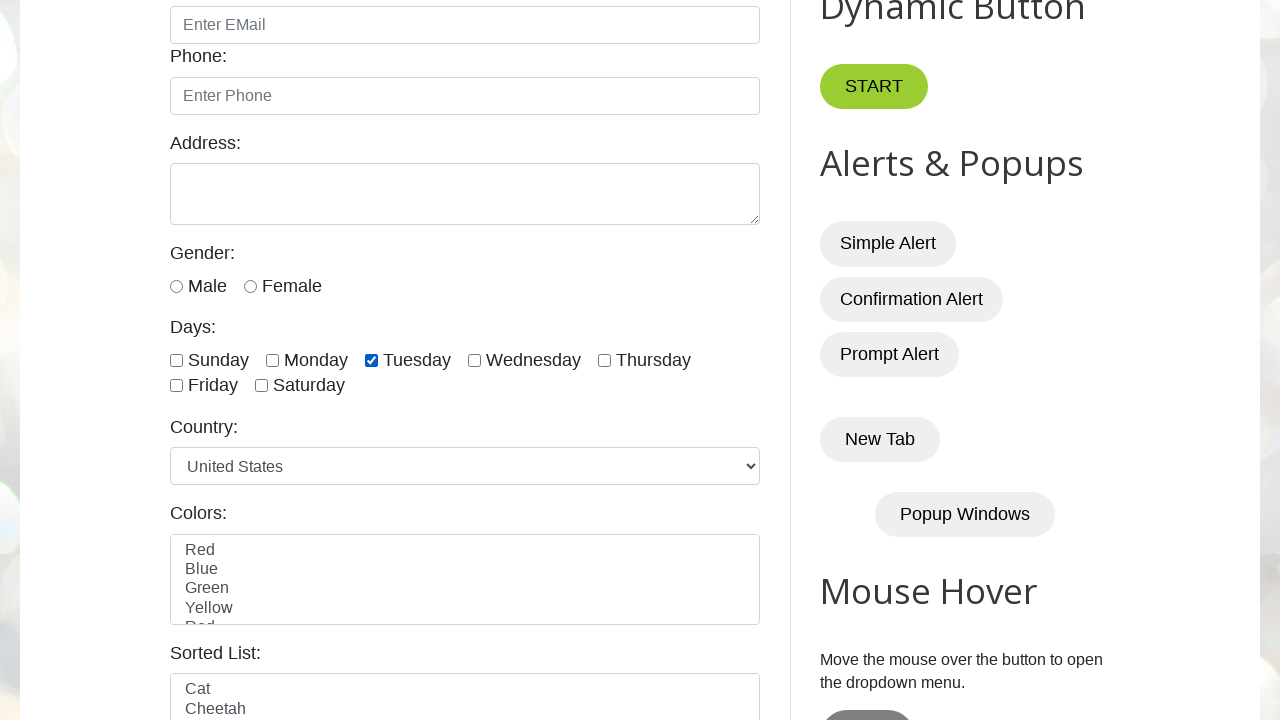

Selected checkbox at index 5
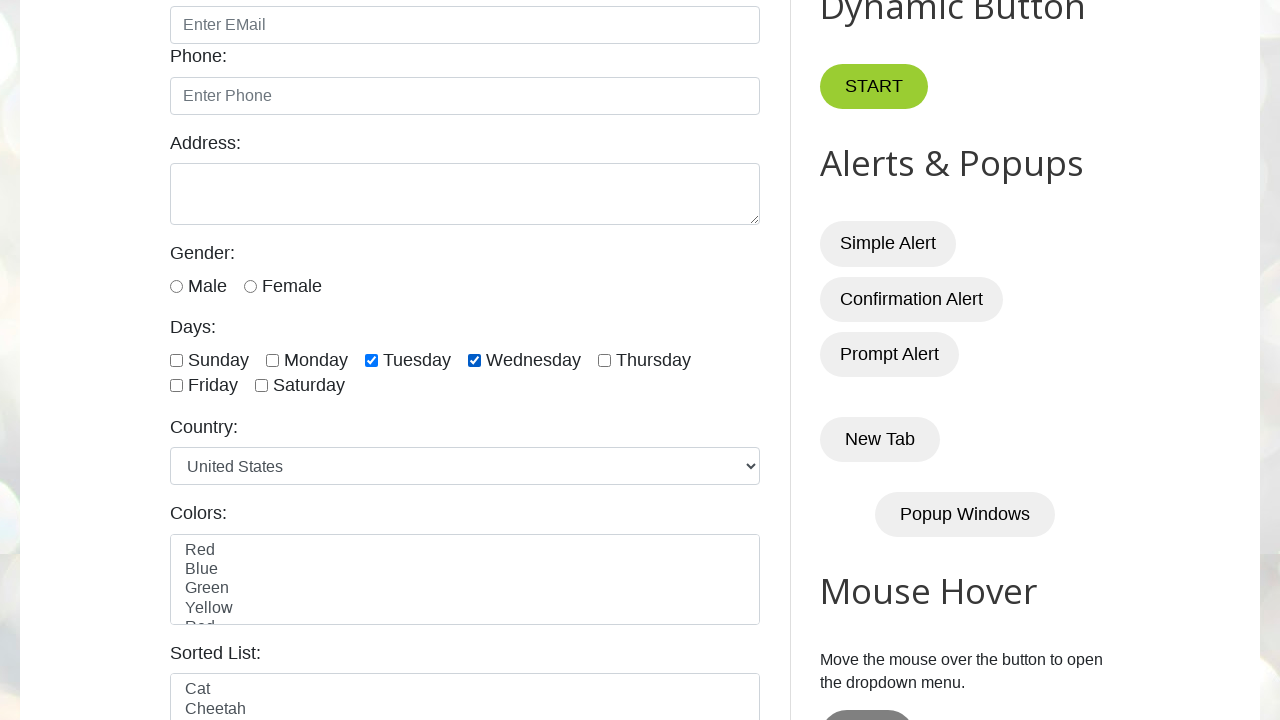

Selected checkbox at index 6
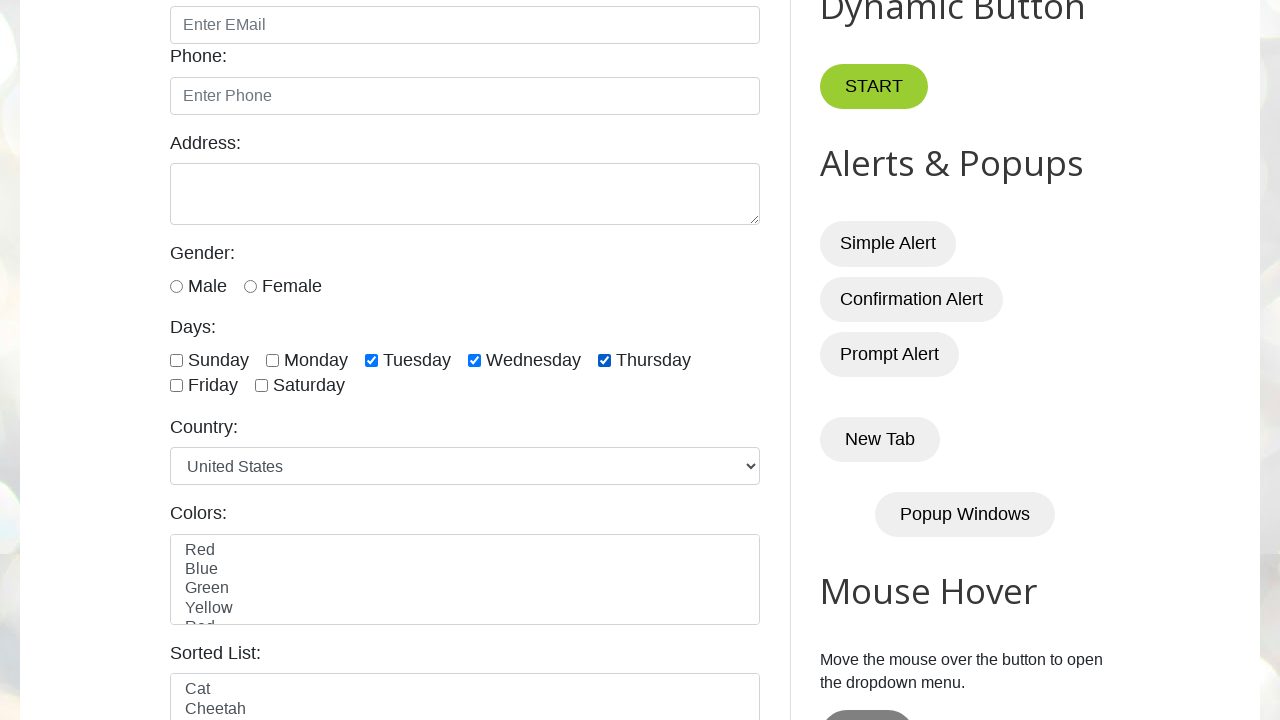

Selected checkbox at index 7
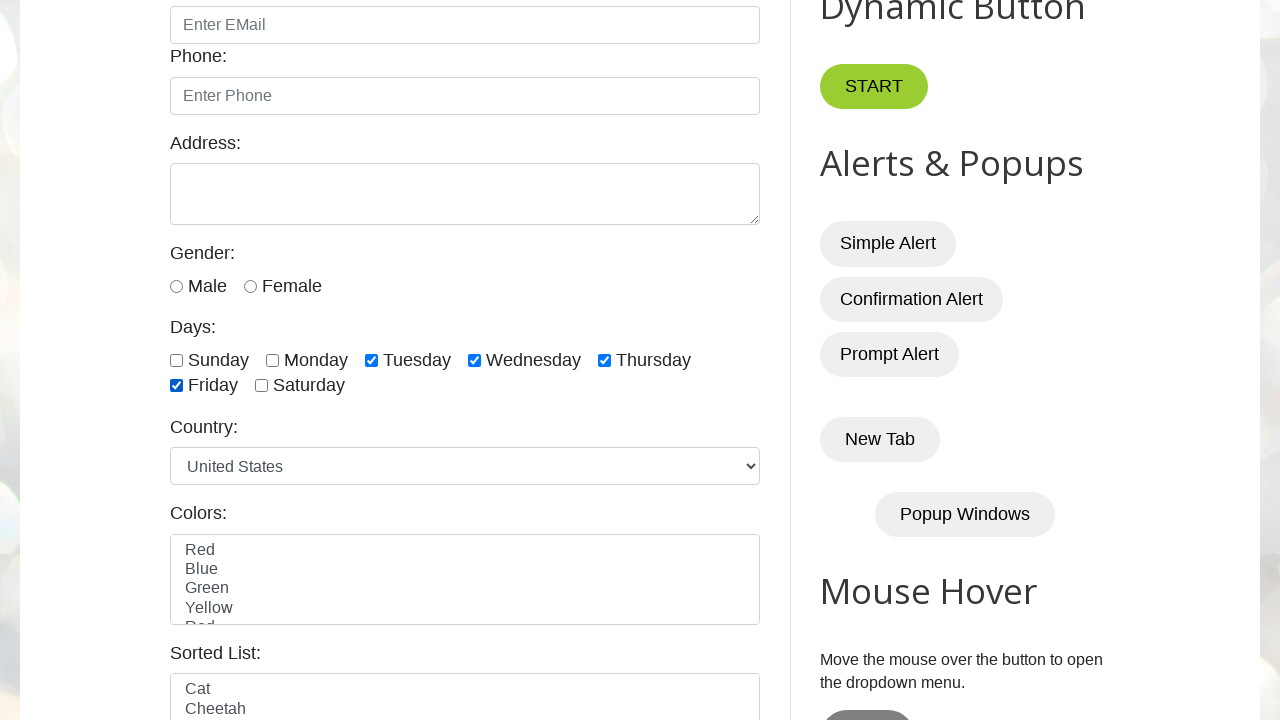

Selected checkbox at index 8
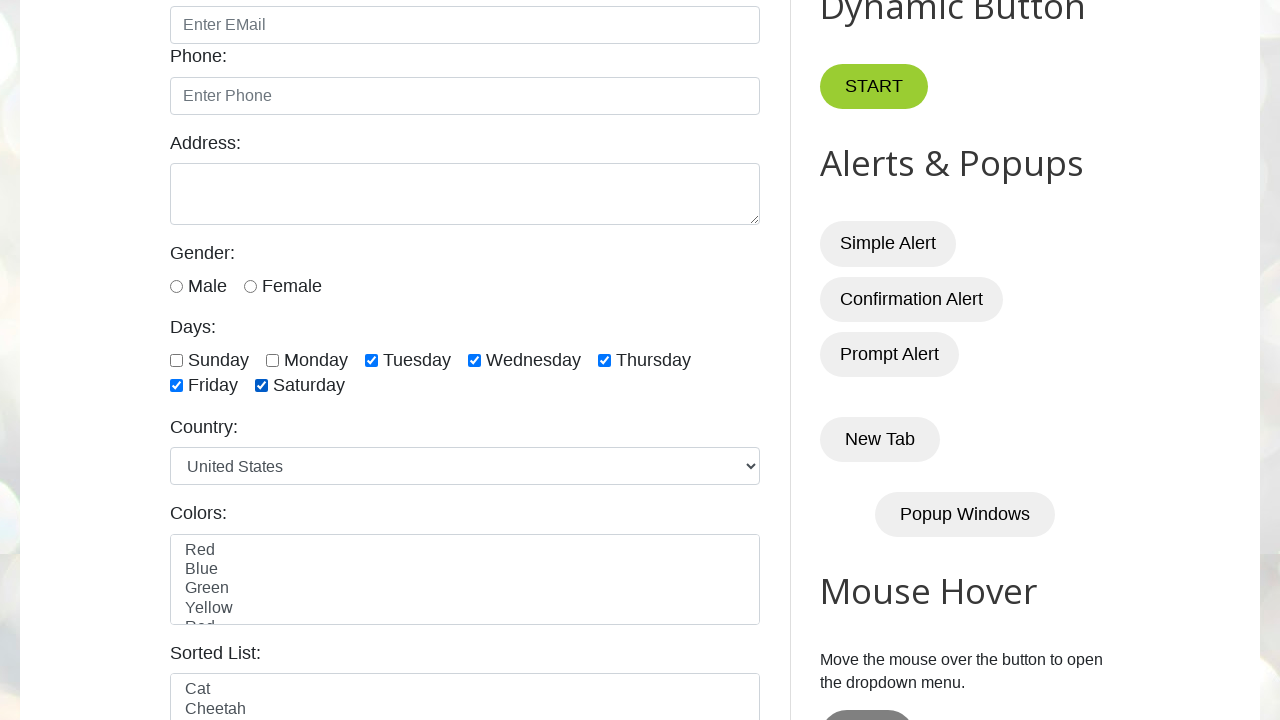

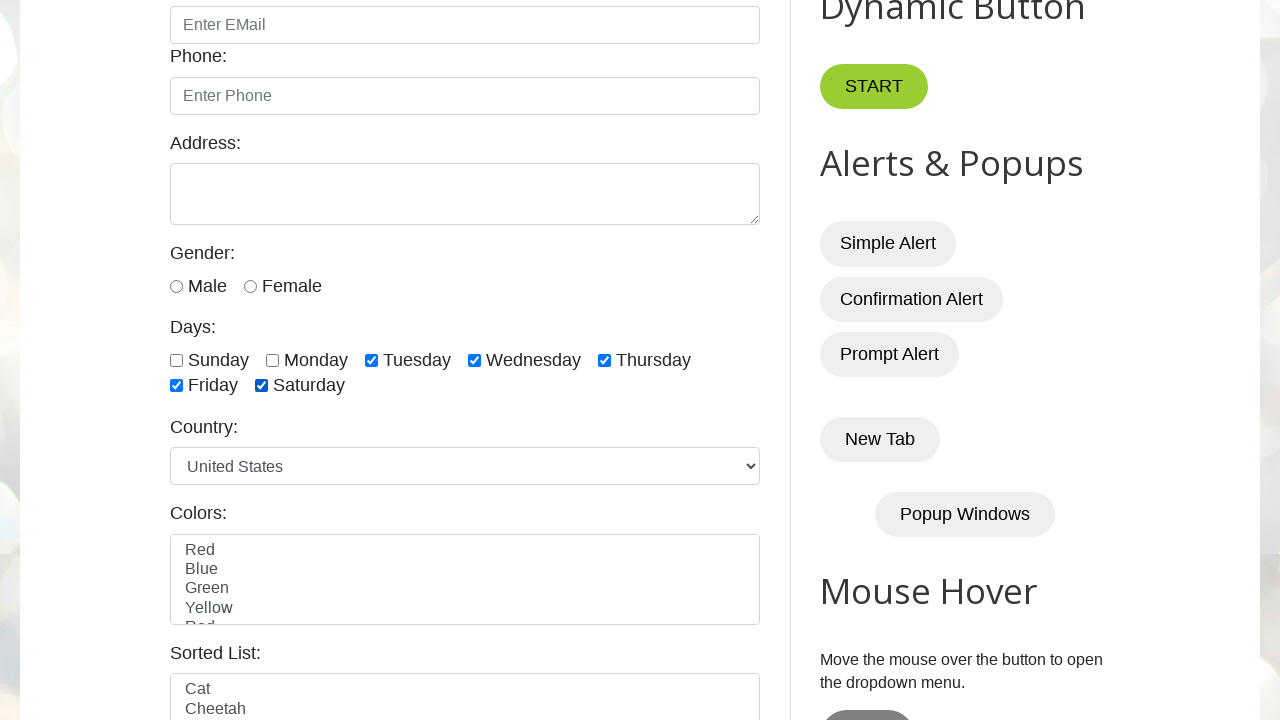